Tests clicking on the Home text element using text locator on the demoblaze website

Starting URL: https://www.demoblaze.com/

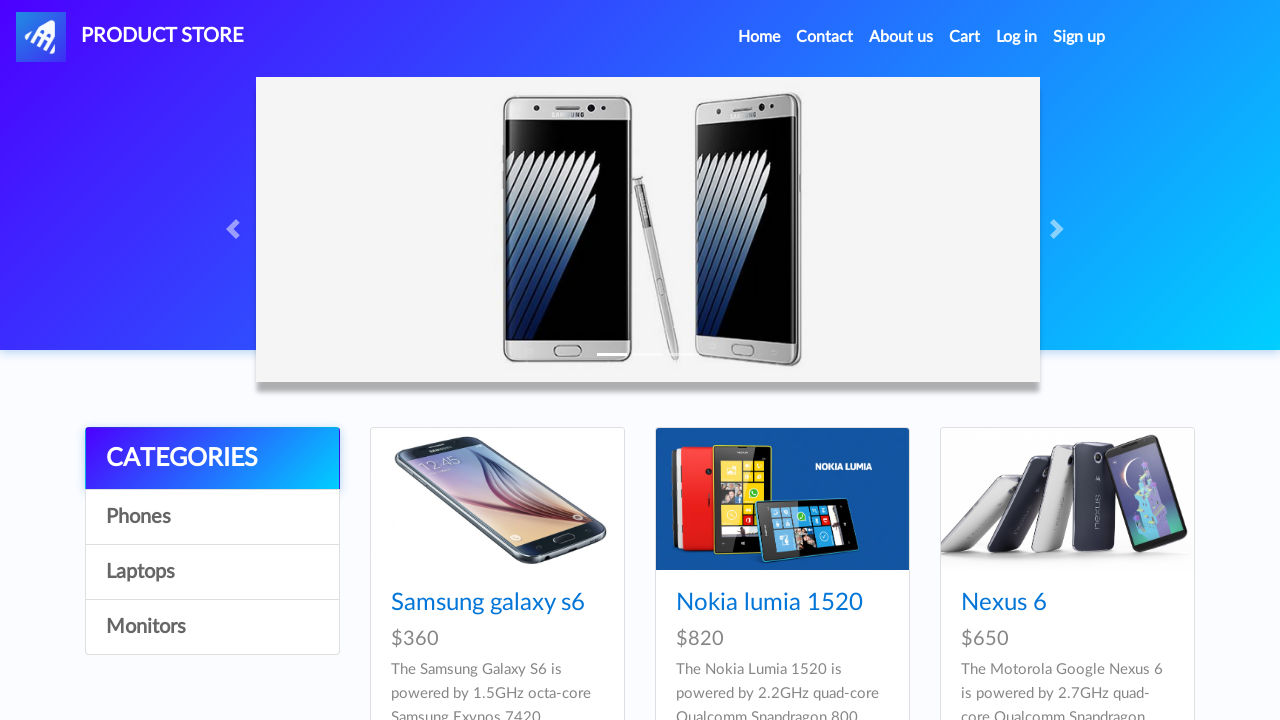

Navigated to demoblaze website
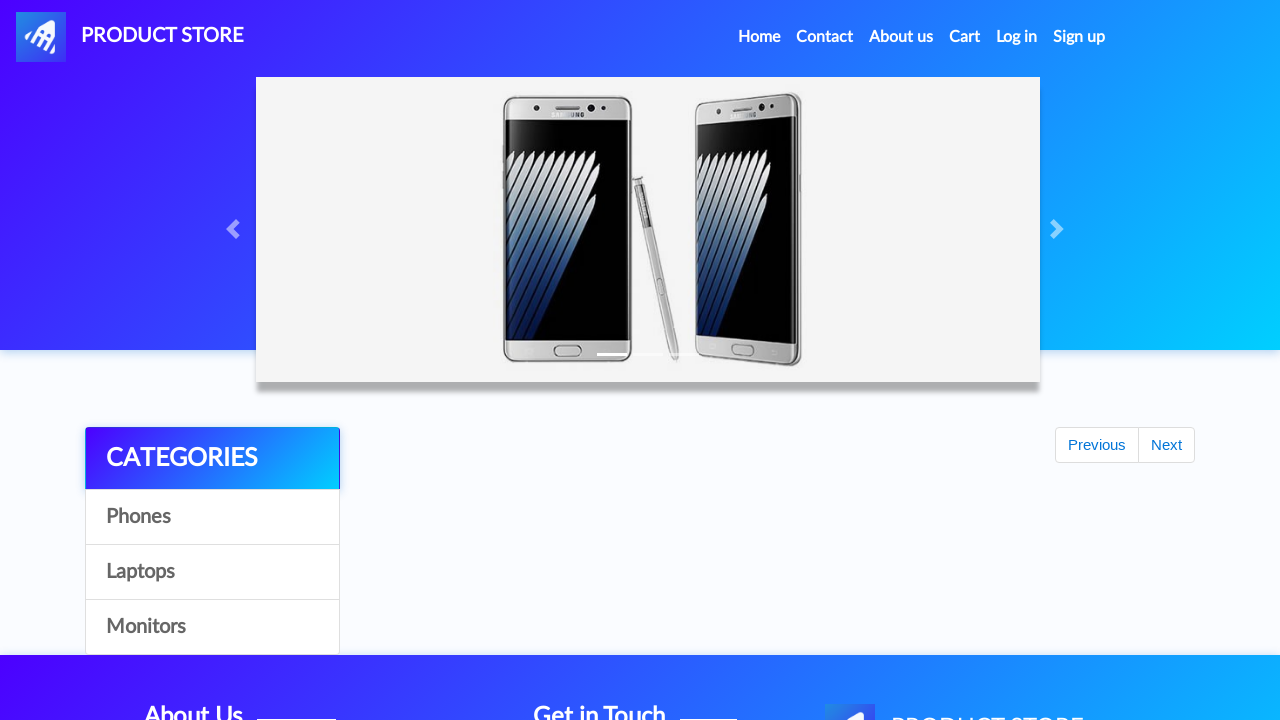

Clicked on Home text element using text locator at (759, 37) on internal:text="Home"i
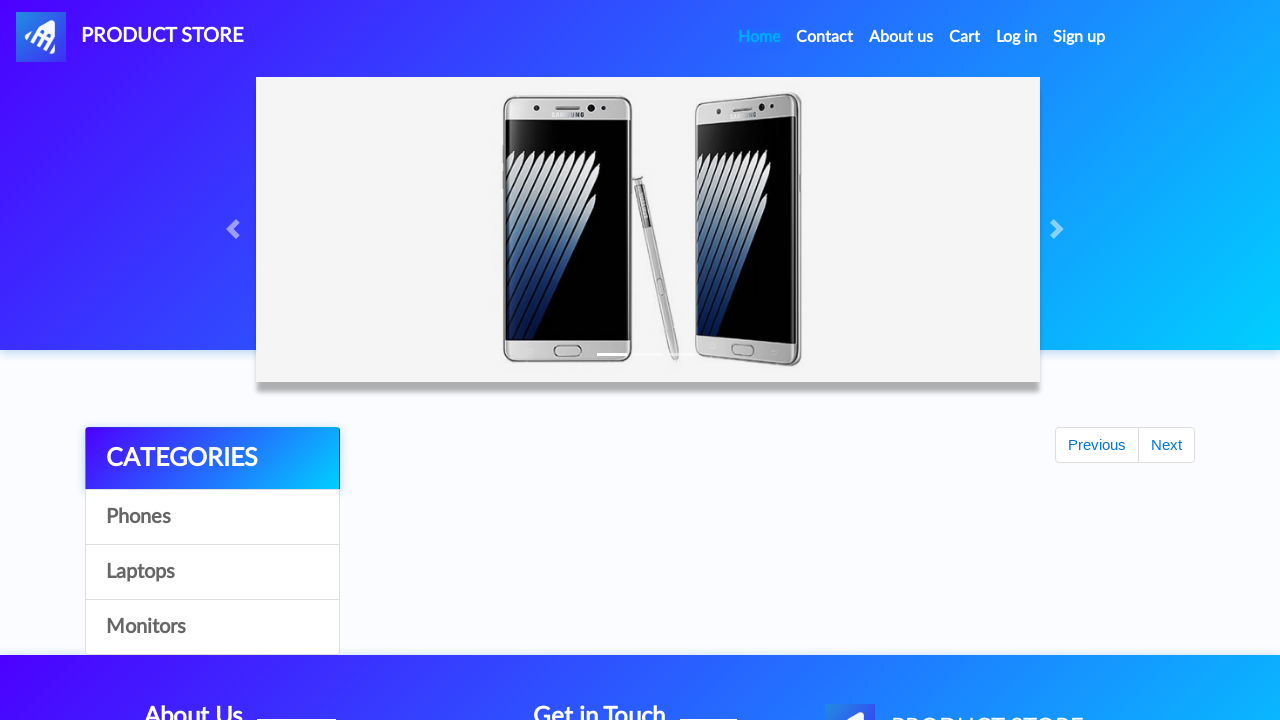

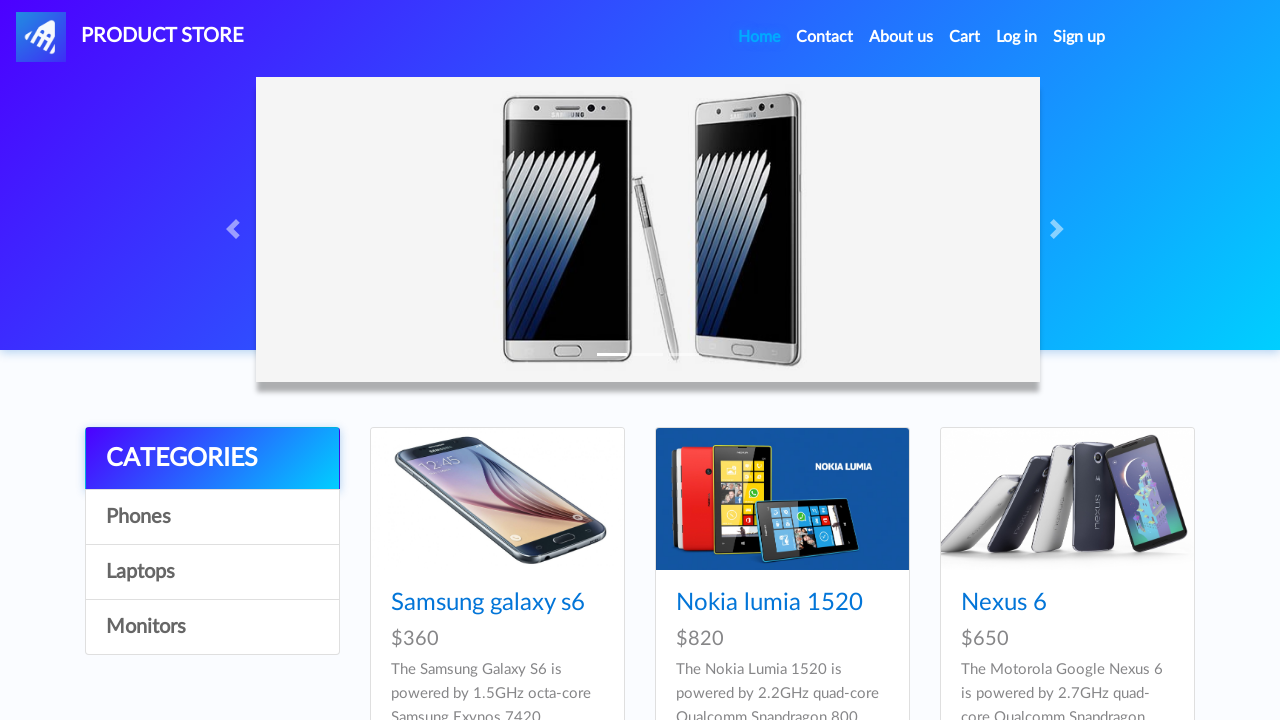